Tests clicking on a blue primary button on the UI Testing Playground class attribute page and handles the resulting alert dialog. The test verifies that the button can be reliably located using class attribute matching.

Starting URL: http://uitestingplayground.com/classattr

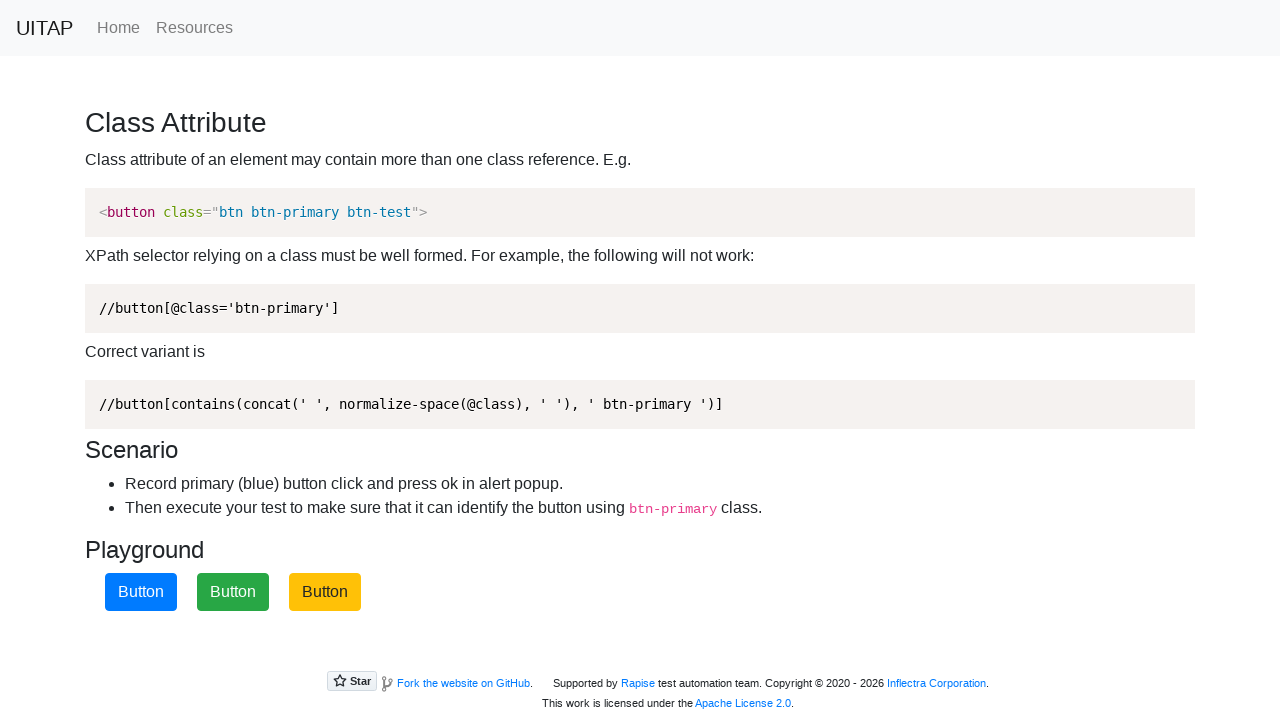

Navigated to UI Testing Playground class attribute page
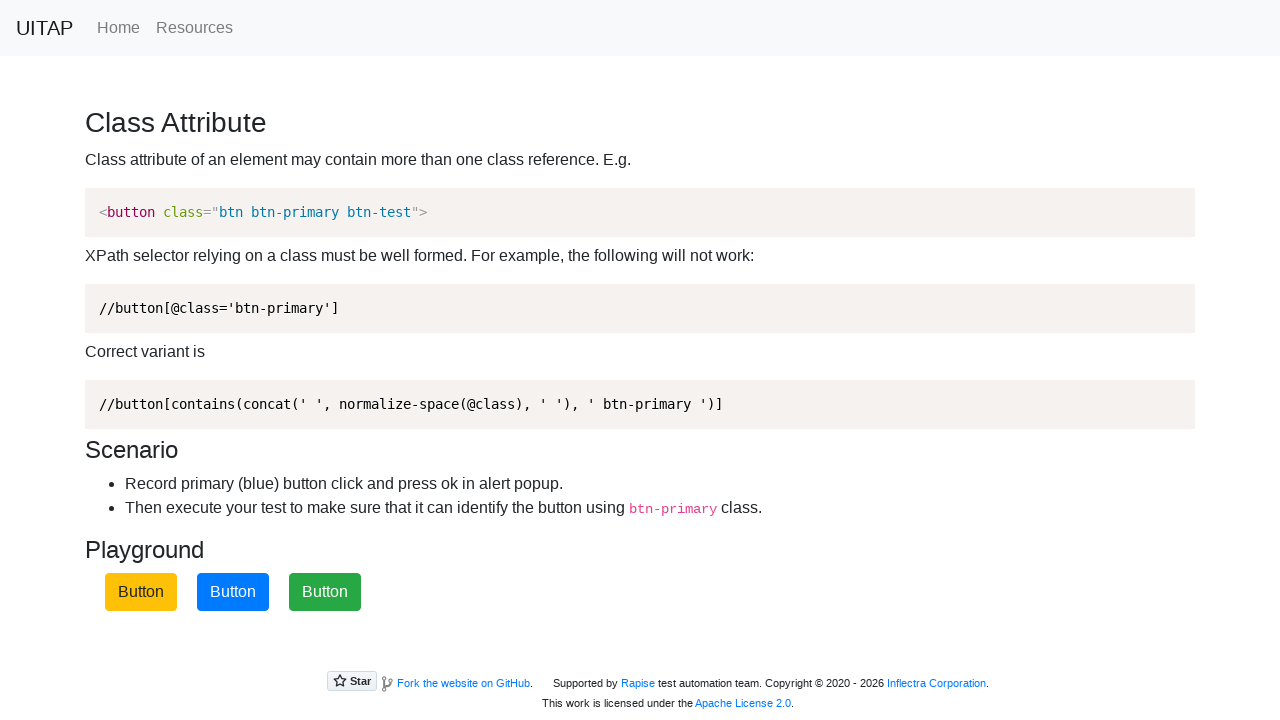

Clicked the blue primary button using class attribute selector at (233, 592) on button.btn-primary
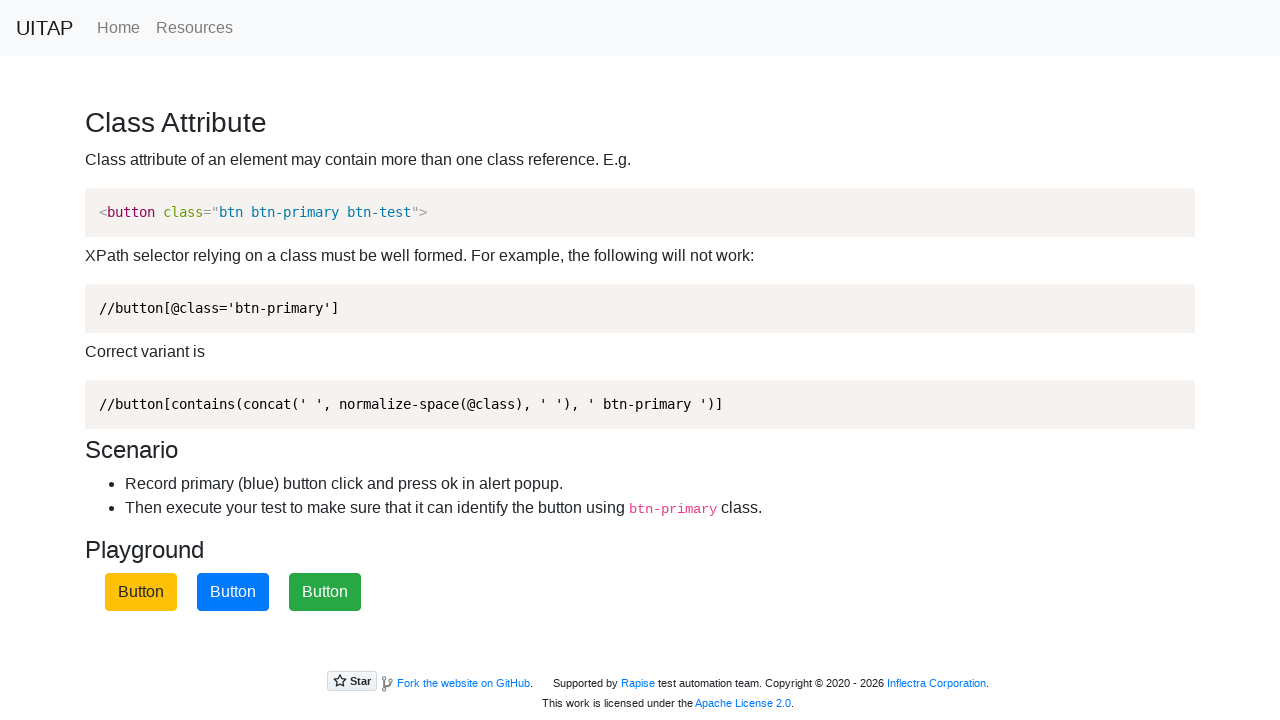

Set up dialog handler to accept alerts
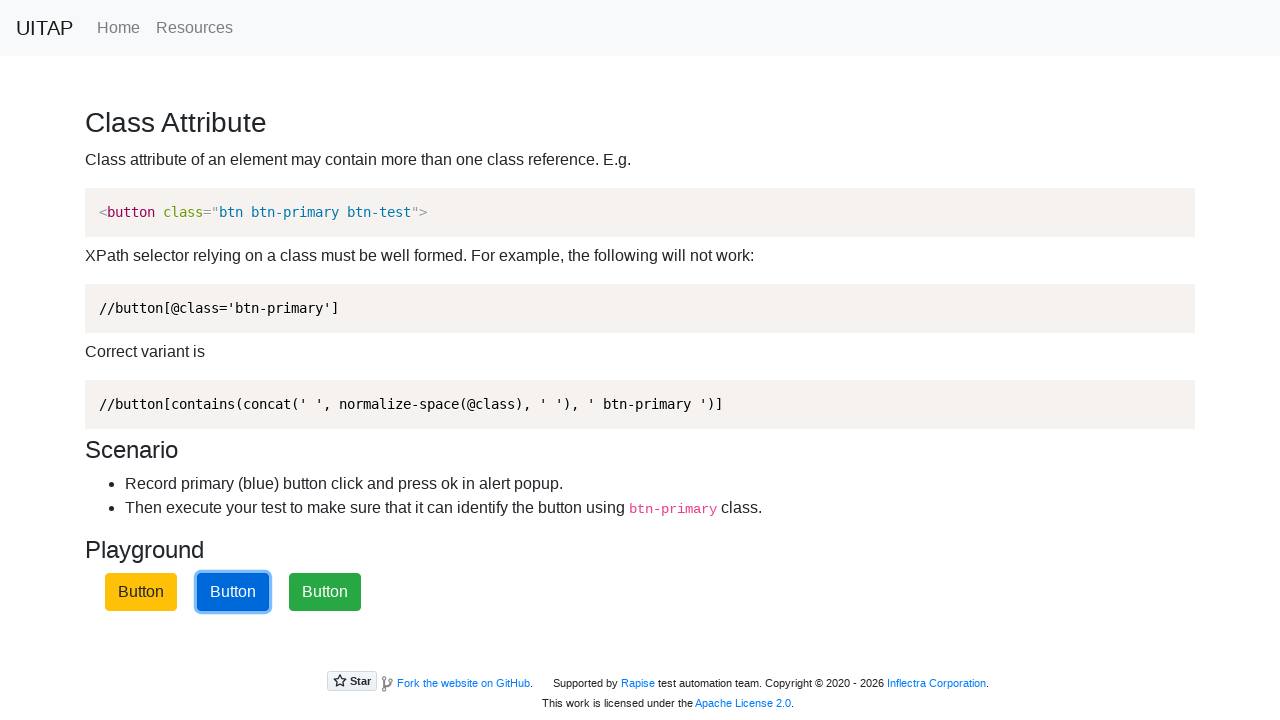

Clicked the blue primary button again to demonstrate repeatability at (233, 592) on button.btn-primary
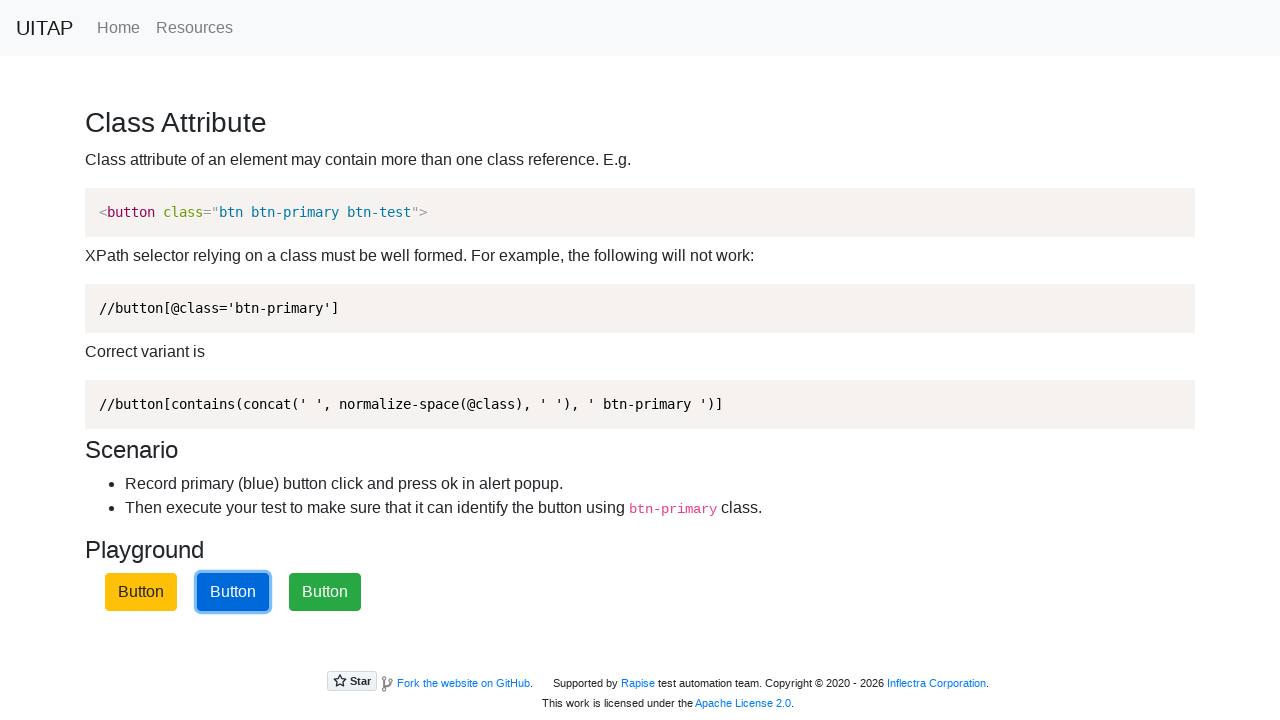

Waited 1000ms for page to settle
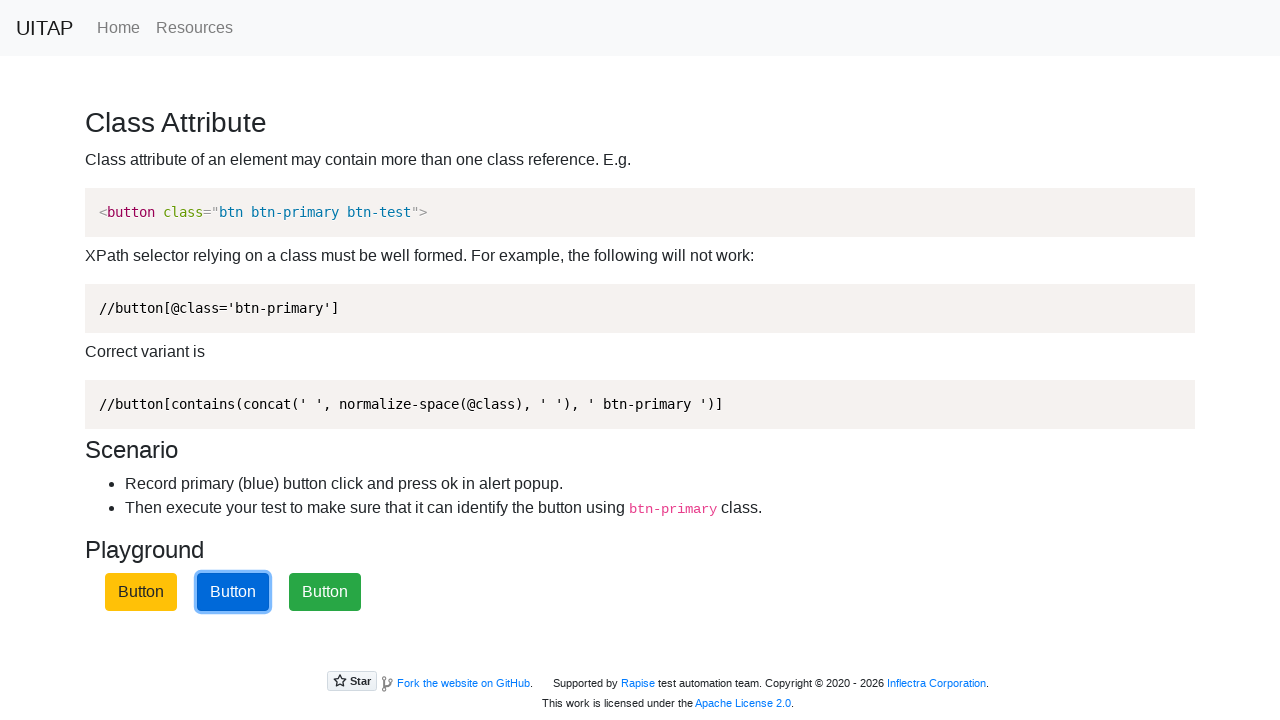

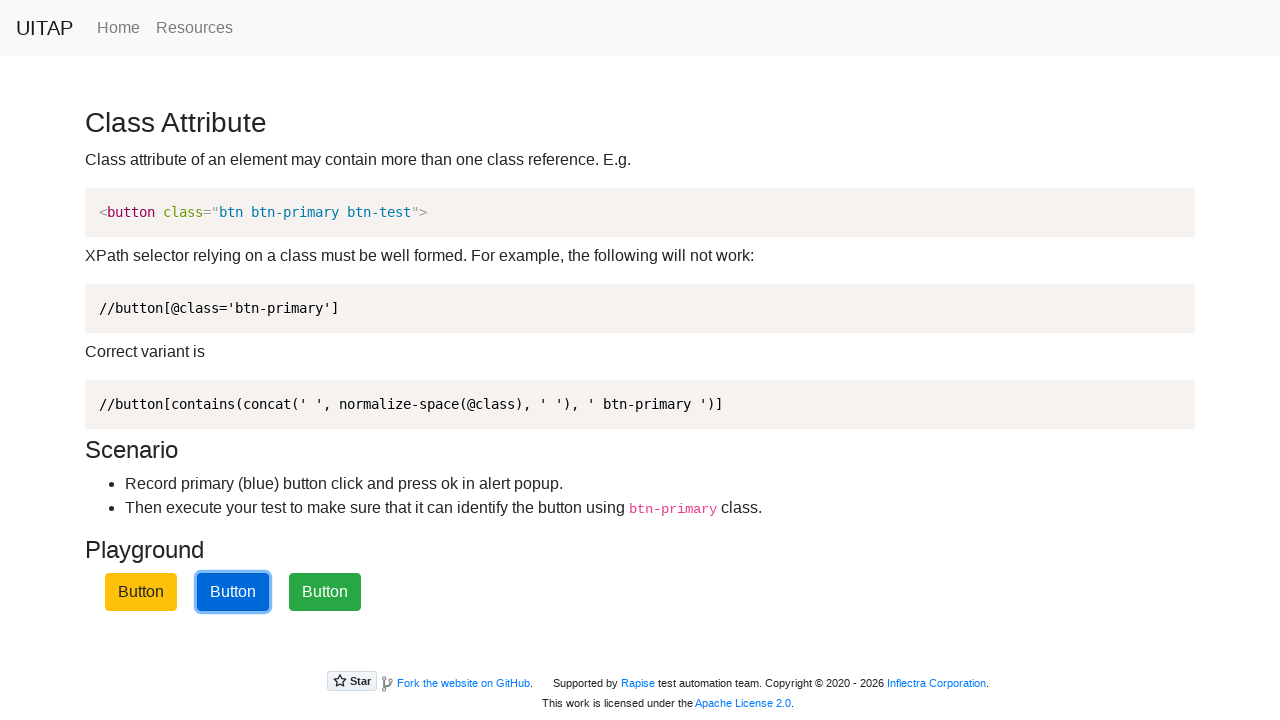